Simple cross-browser test that navigates to the OrangeHRM demo application homepage and verifies the page loads successfully.

Starting URL: https://opensource-demo.orangehrmlive.com/

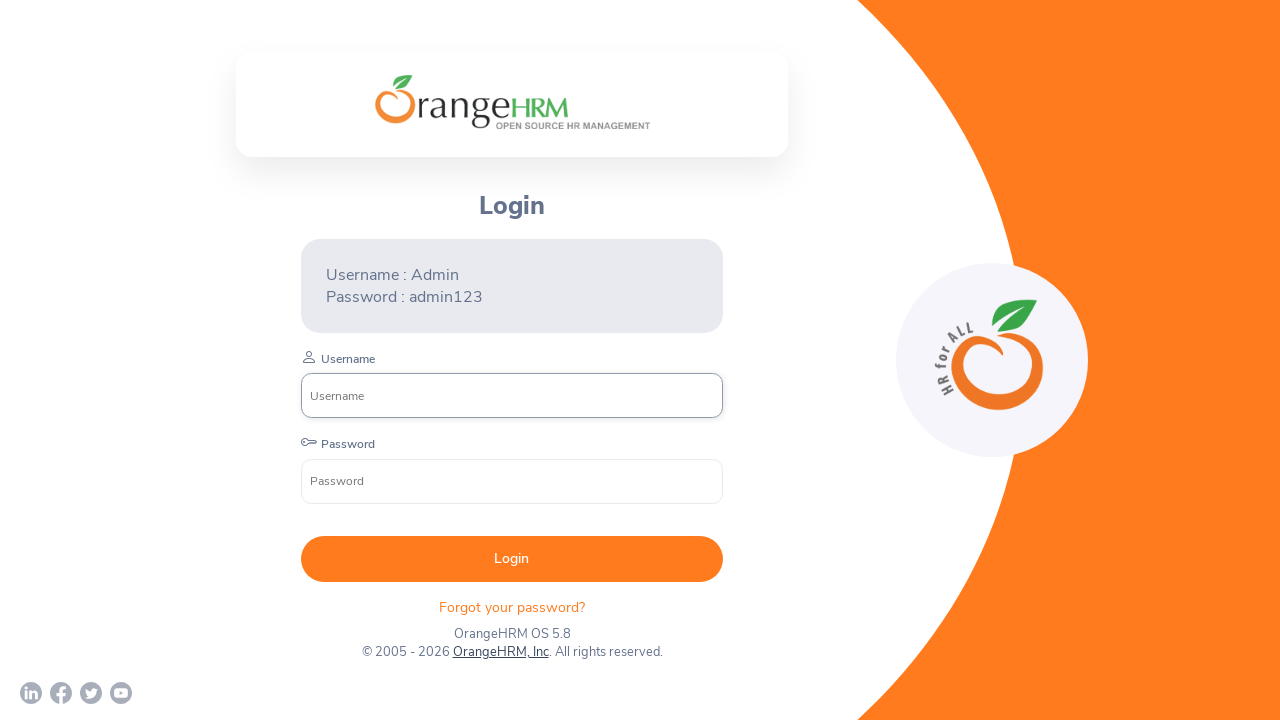

Page DOM content loaded
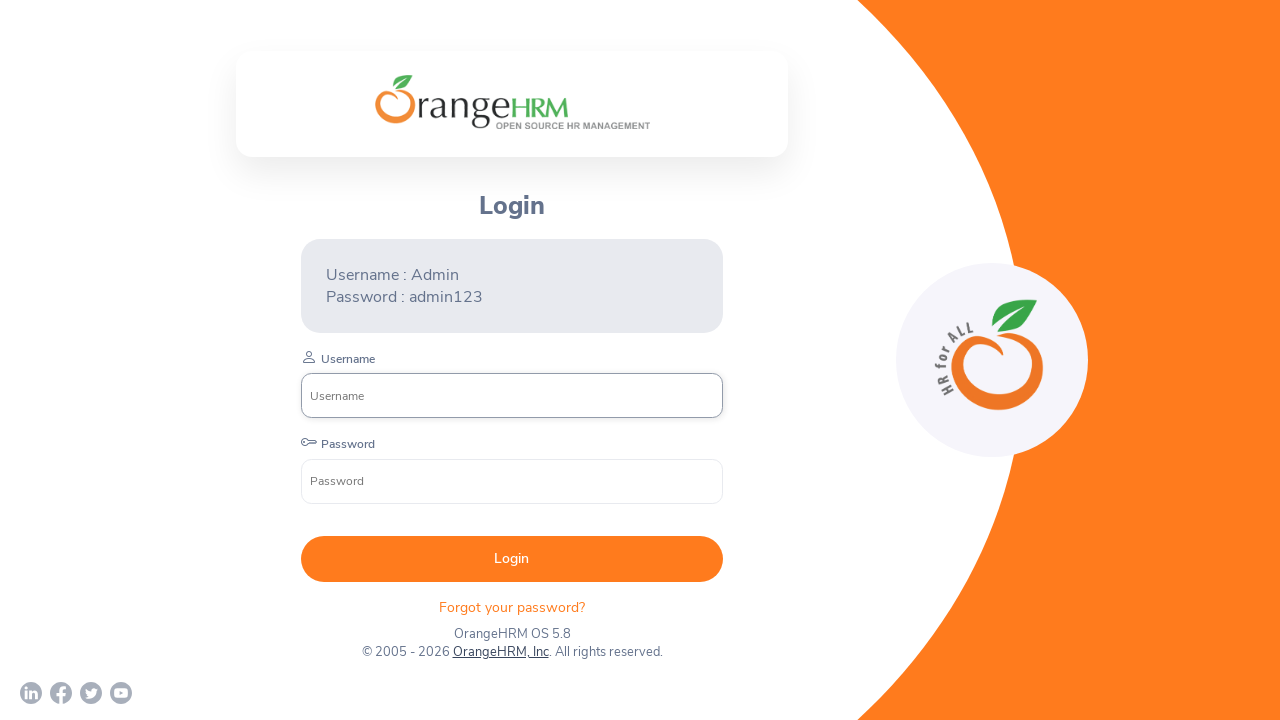

OrangeHRM login branding element became visible
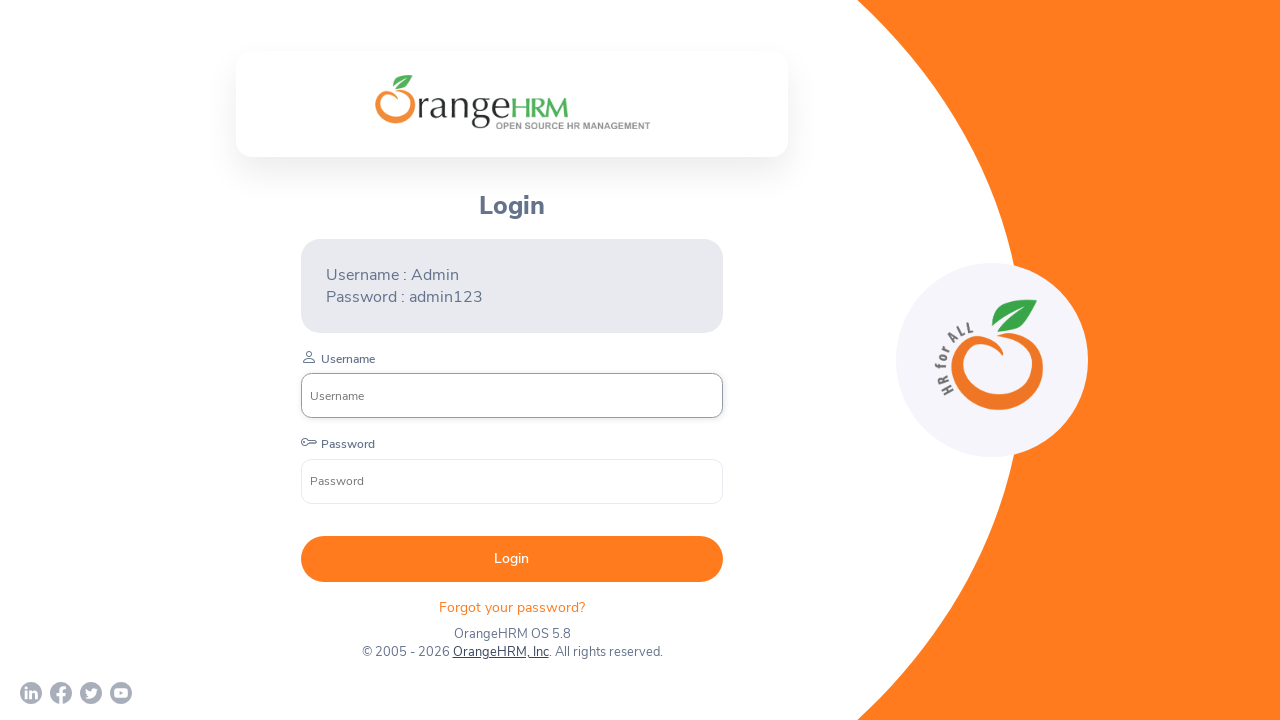

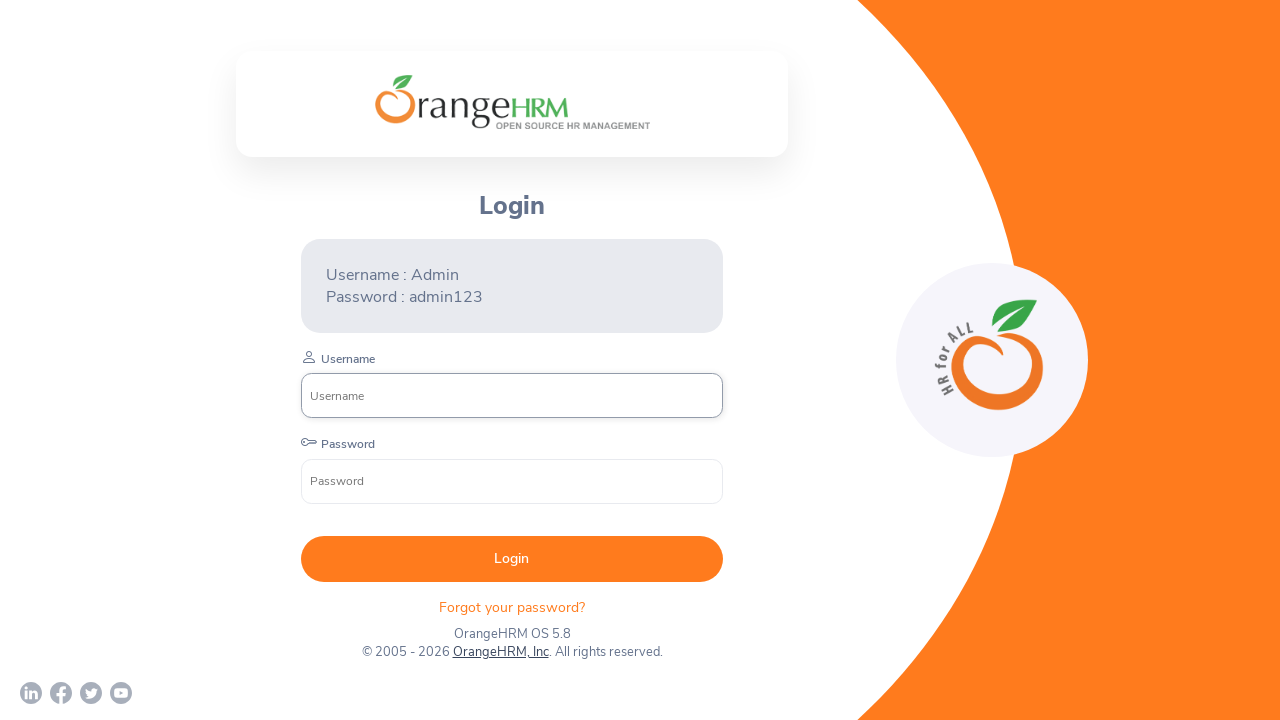